Navigates to Gmail landing page and clicks on the "Terms" link in the footer

Starting URL: https://gmail.com

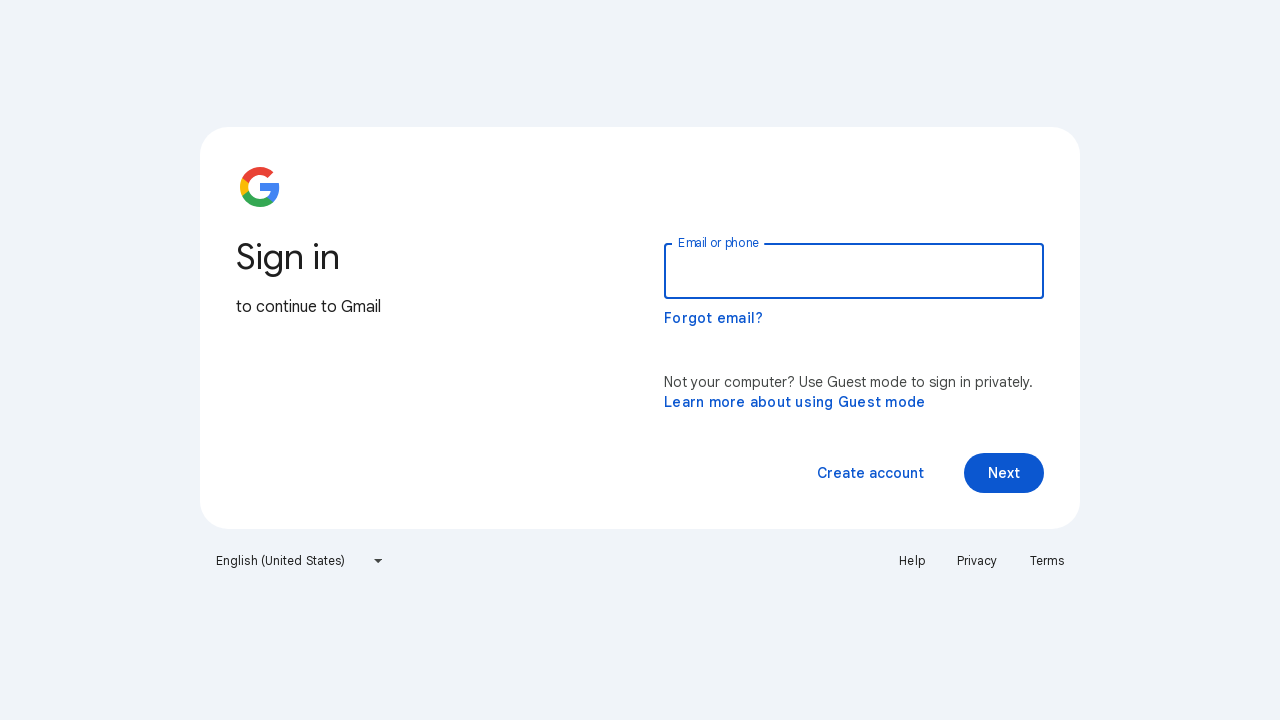

Navigated to Gmail landing page
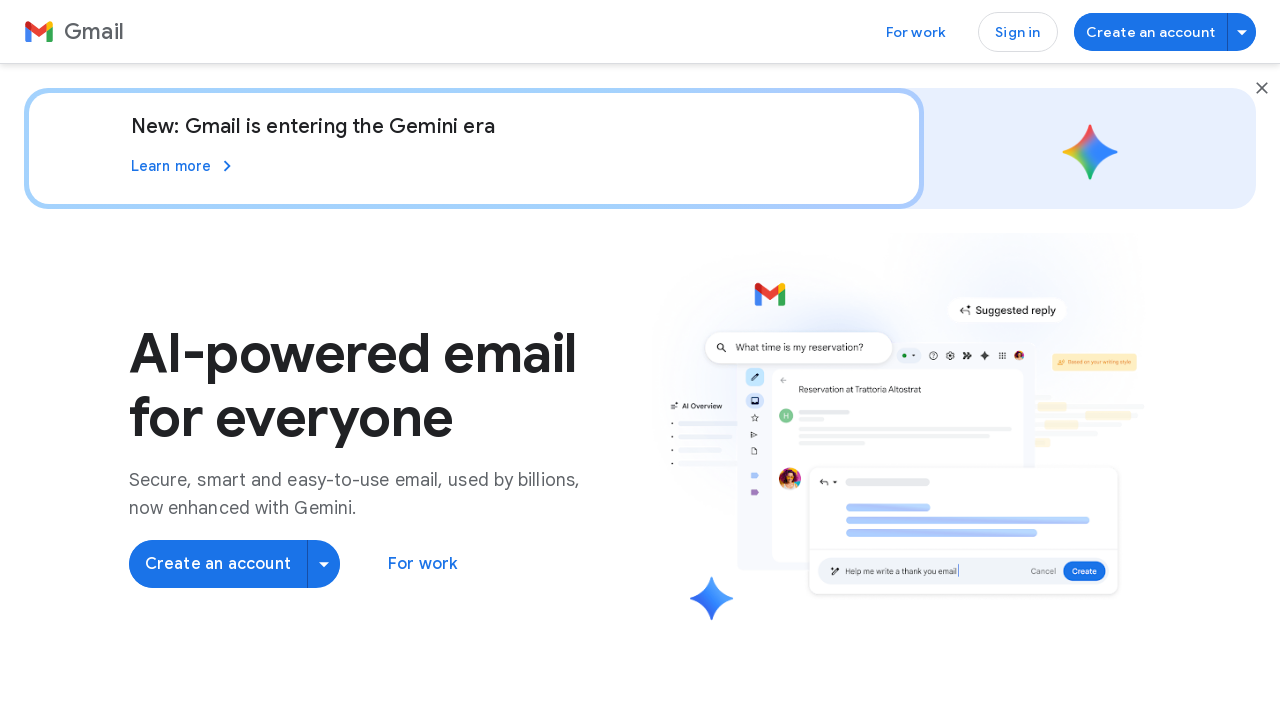

Clicked on the Terms link in the footer at (284, 631) on a:text('Terms')
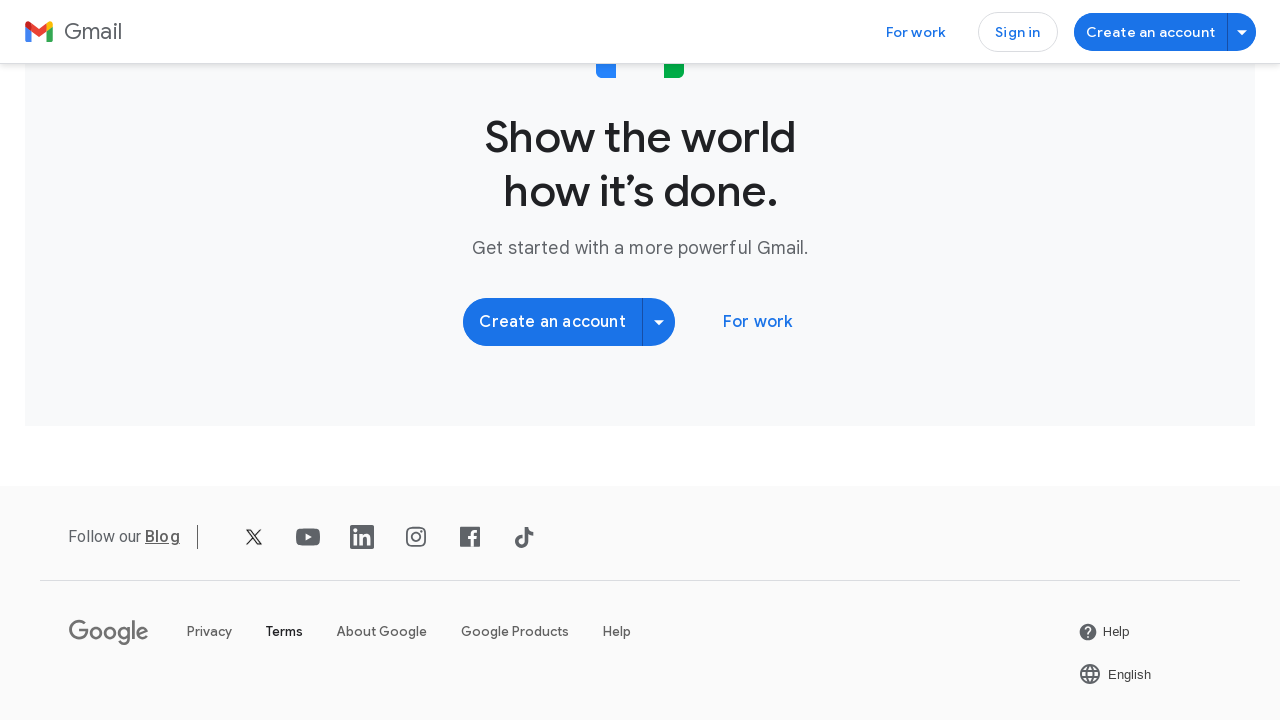

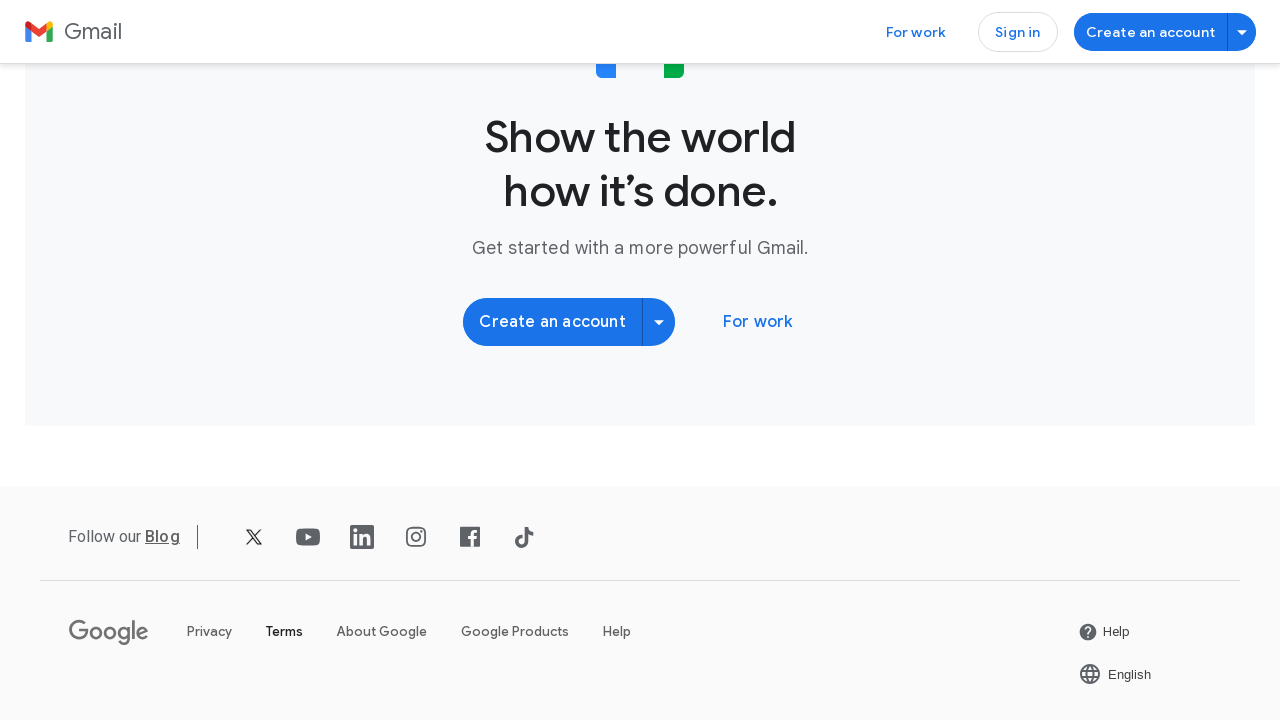